Navigates to the RedBus homepage and verifies the page loads successfully by waiting for the page content to be visible.

Starting URL: https://www.redbus.in/

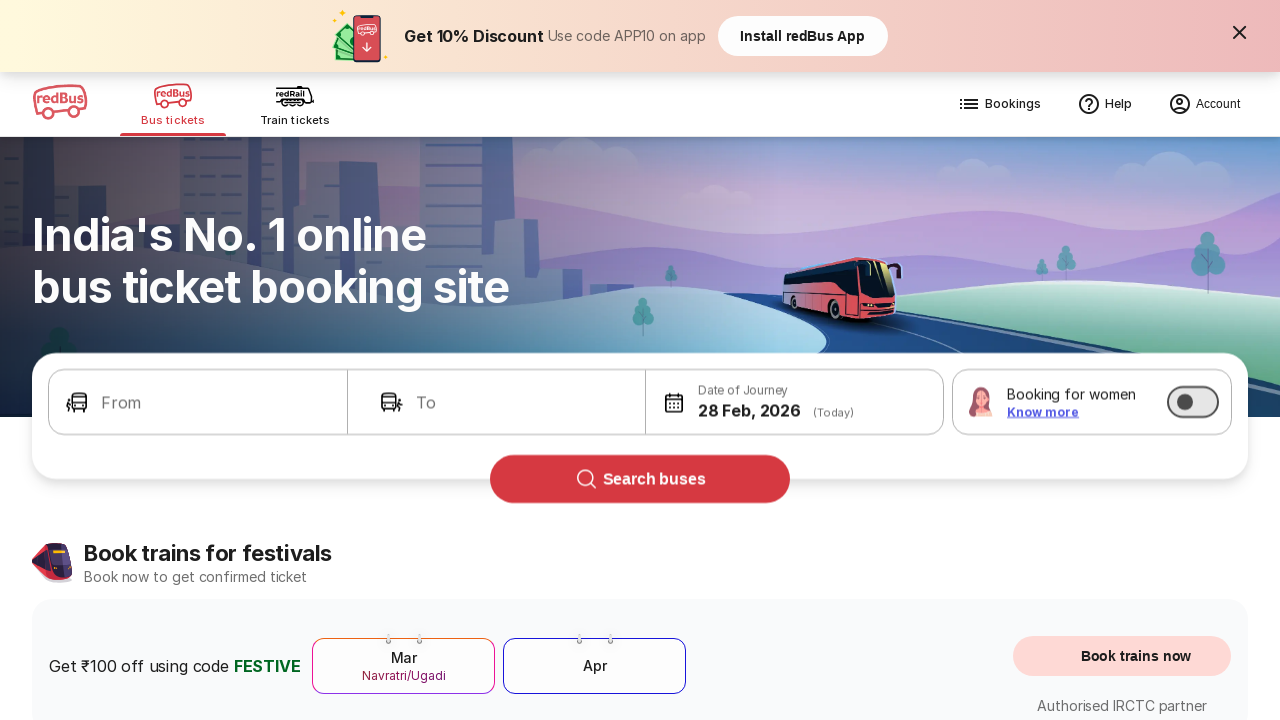

Waited for page DOM content to be loaded
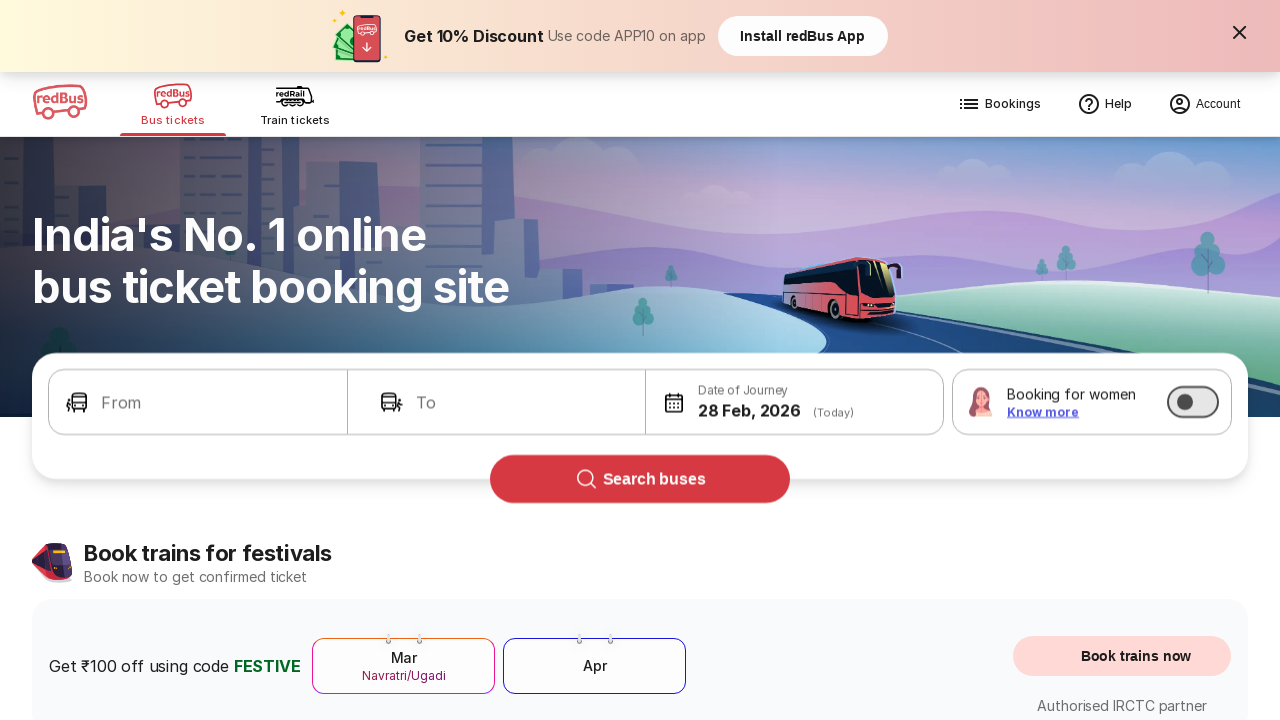

Verified body element is visible on RedBus homepage
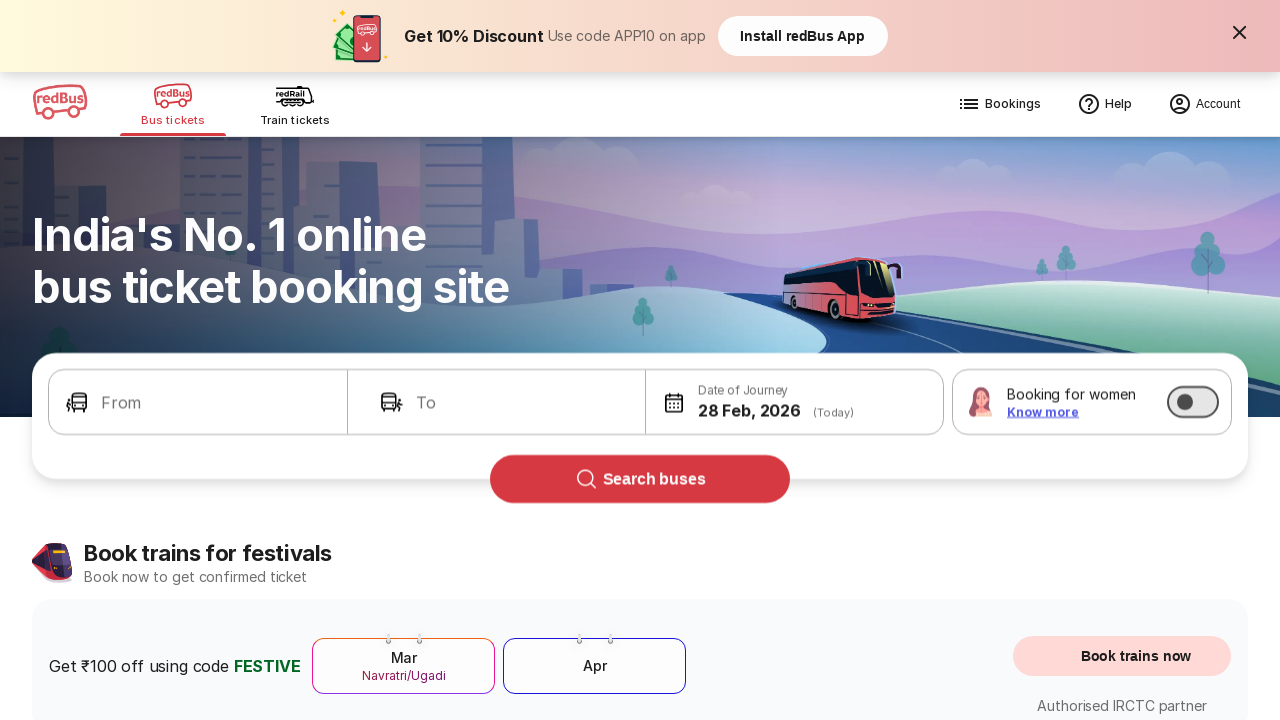

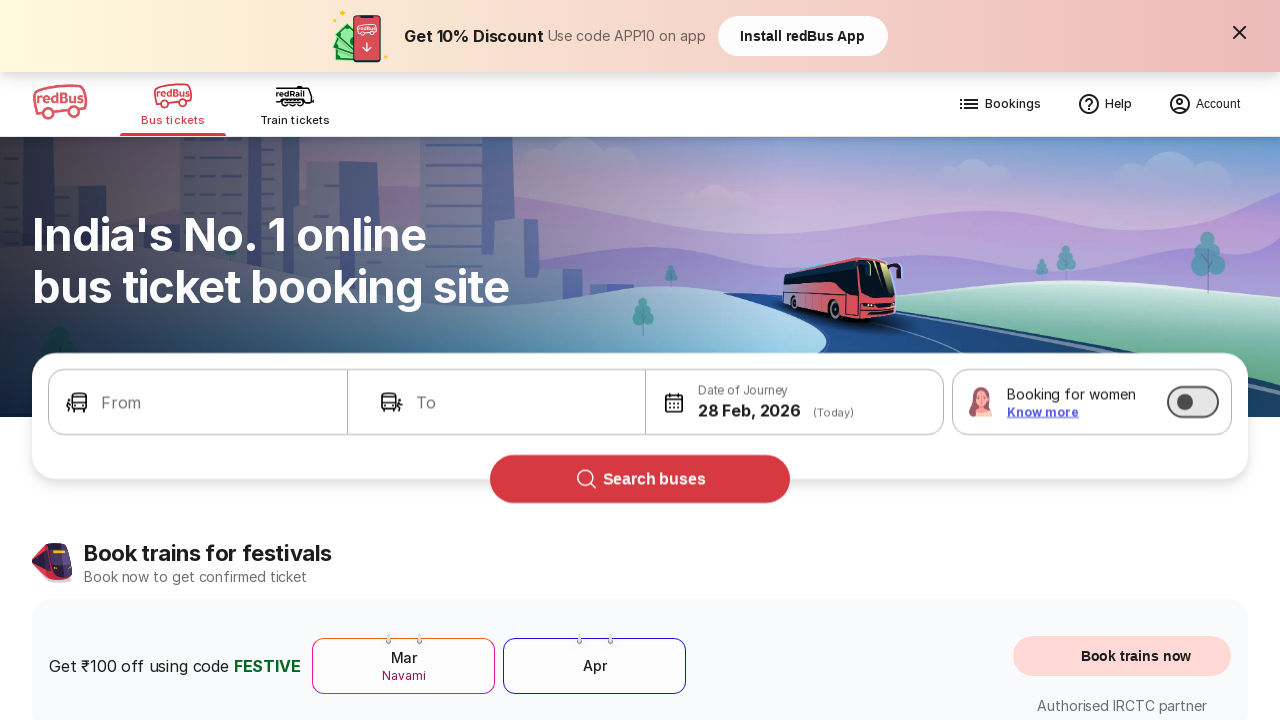